Tests registration form validation with invalid email format, verifying that email validation error messages appear

Starting URL: https://alada.vn/tai-khoan/dang-ky.html

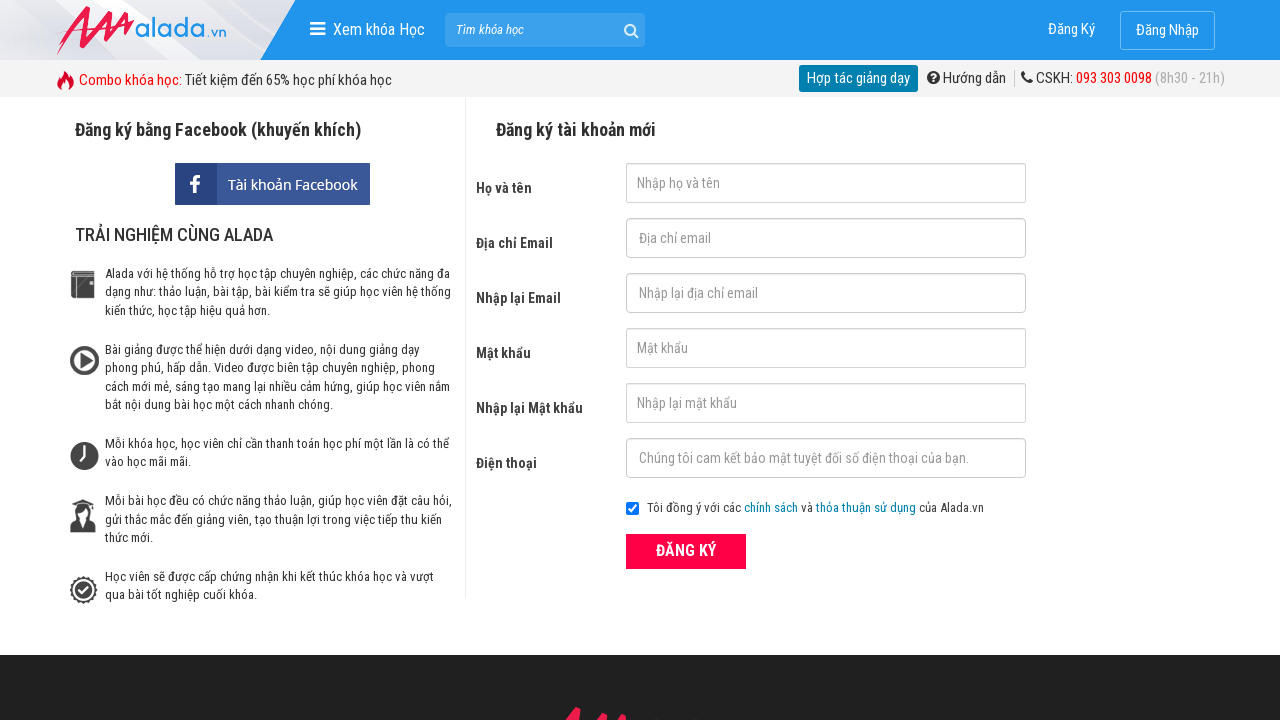

Filled first name field with 'Yen Tran' on #txtFirstname
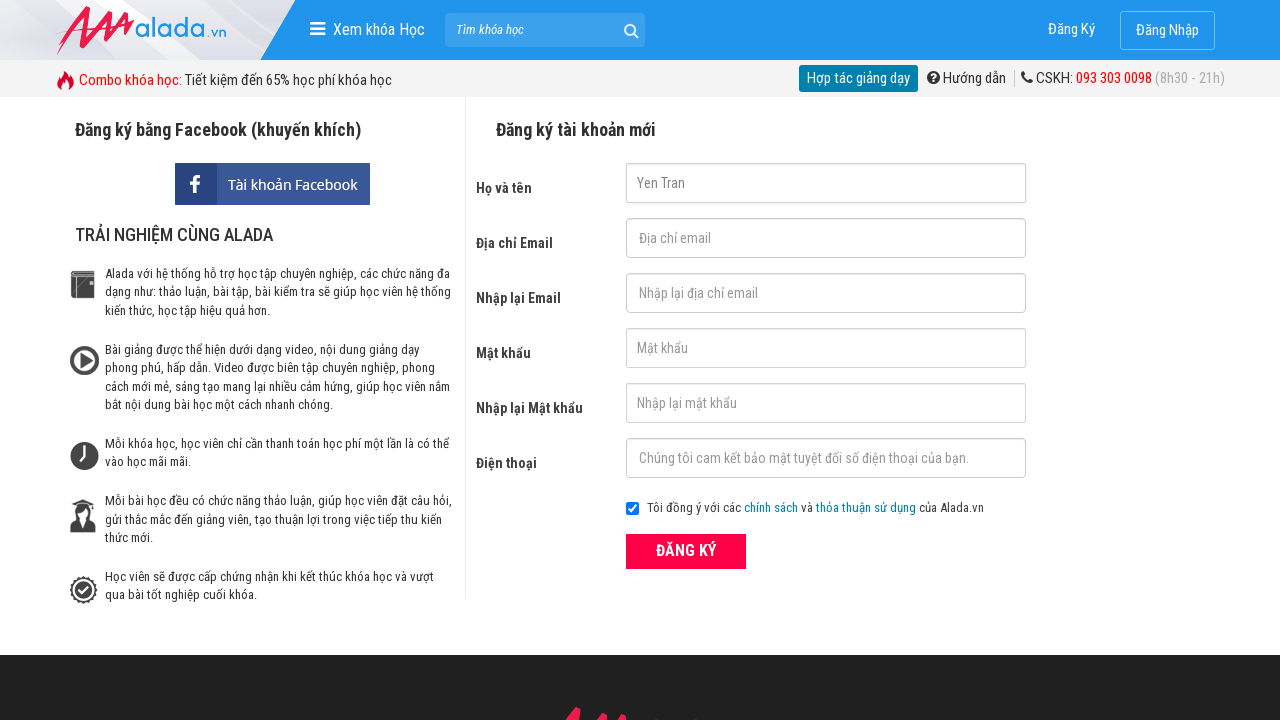

Filled email field with invalid email '123@123@345' on #txtEmail
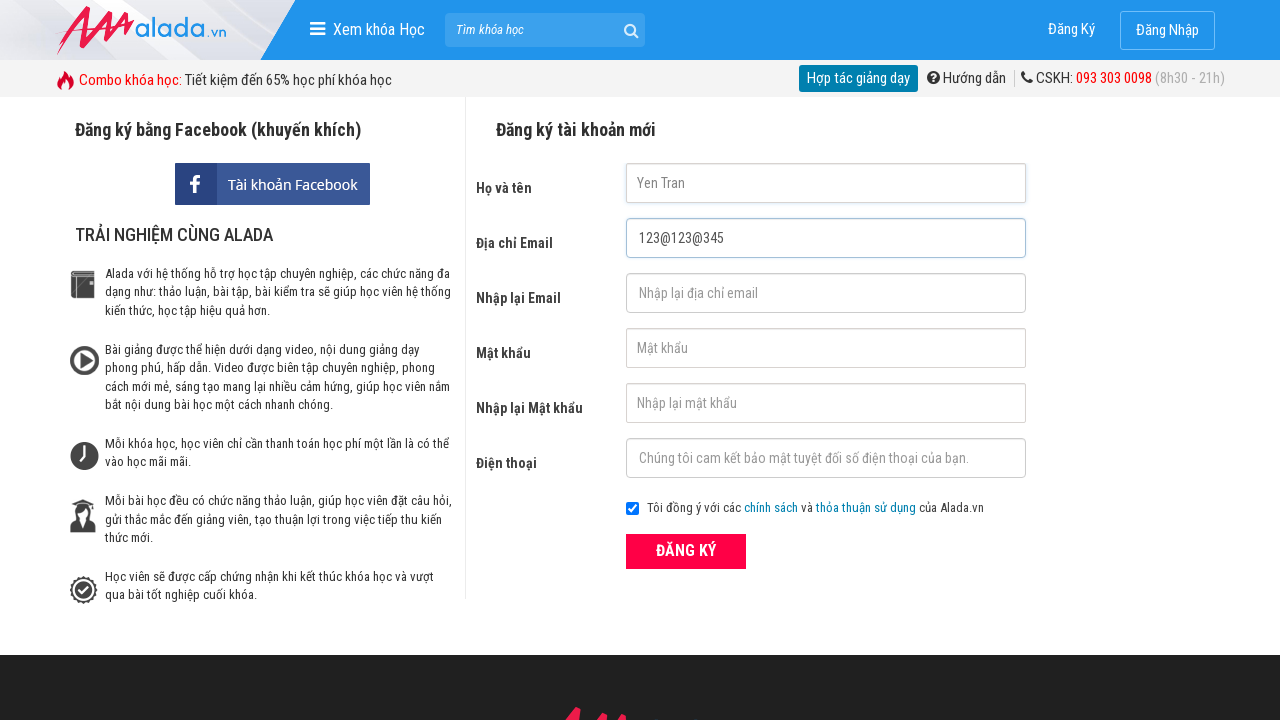

Filled confirm email field with invalid email '123@123@345' on #txtCEmail
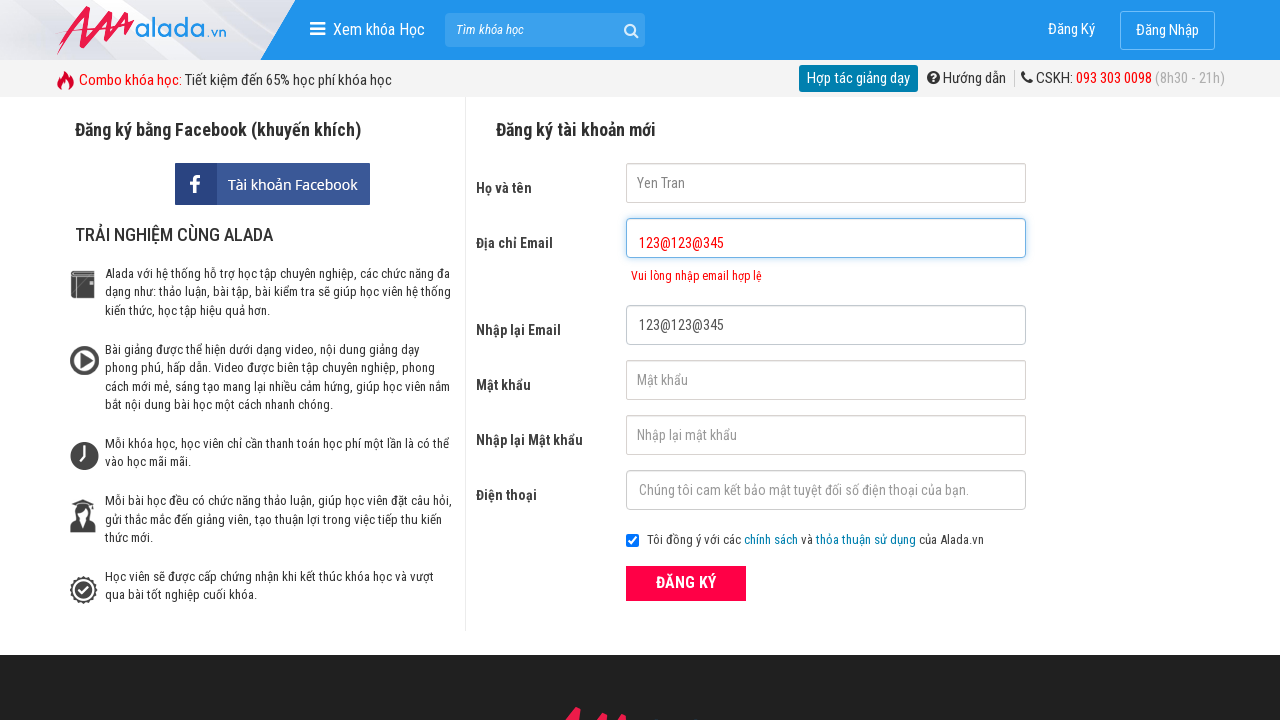

Filled password field with '123456' on #txtPassword
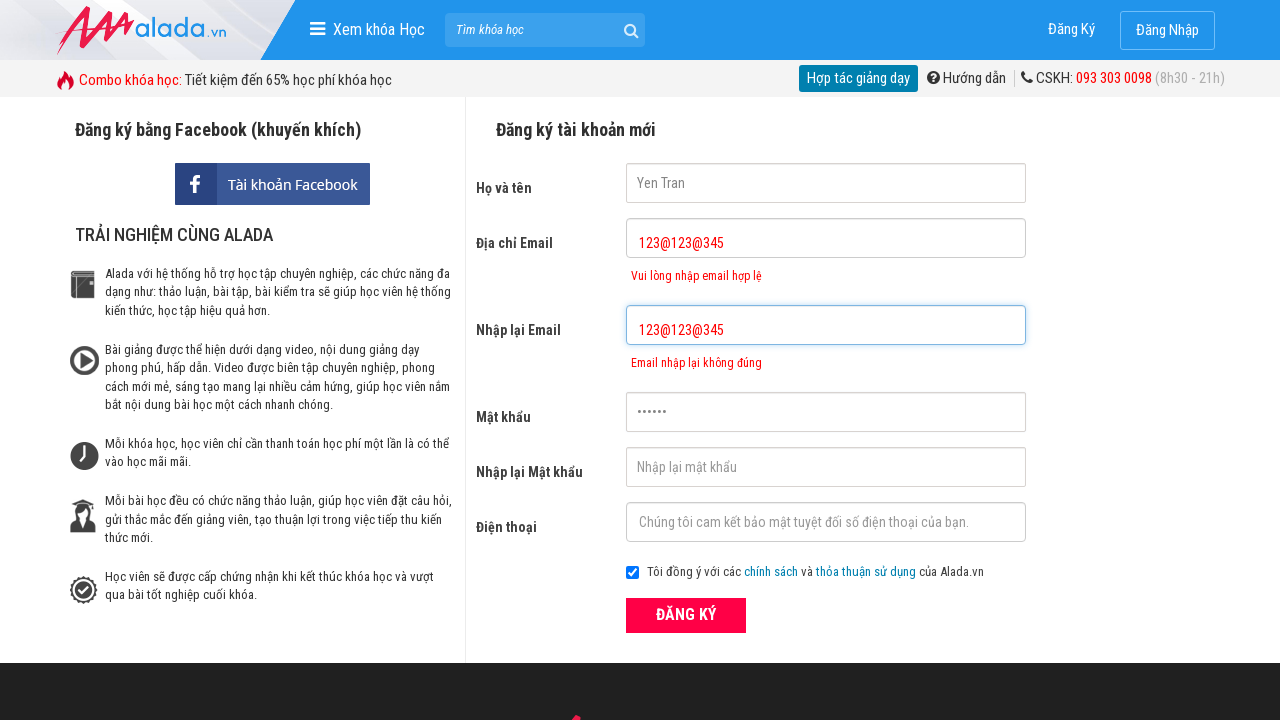

Filled confirm password field with '123456' on #txtCPassword
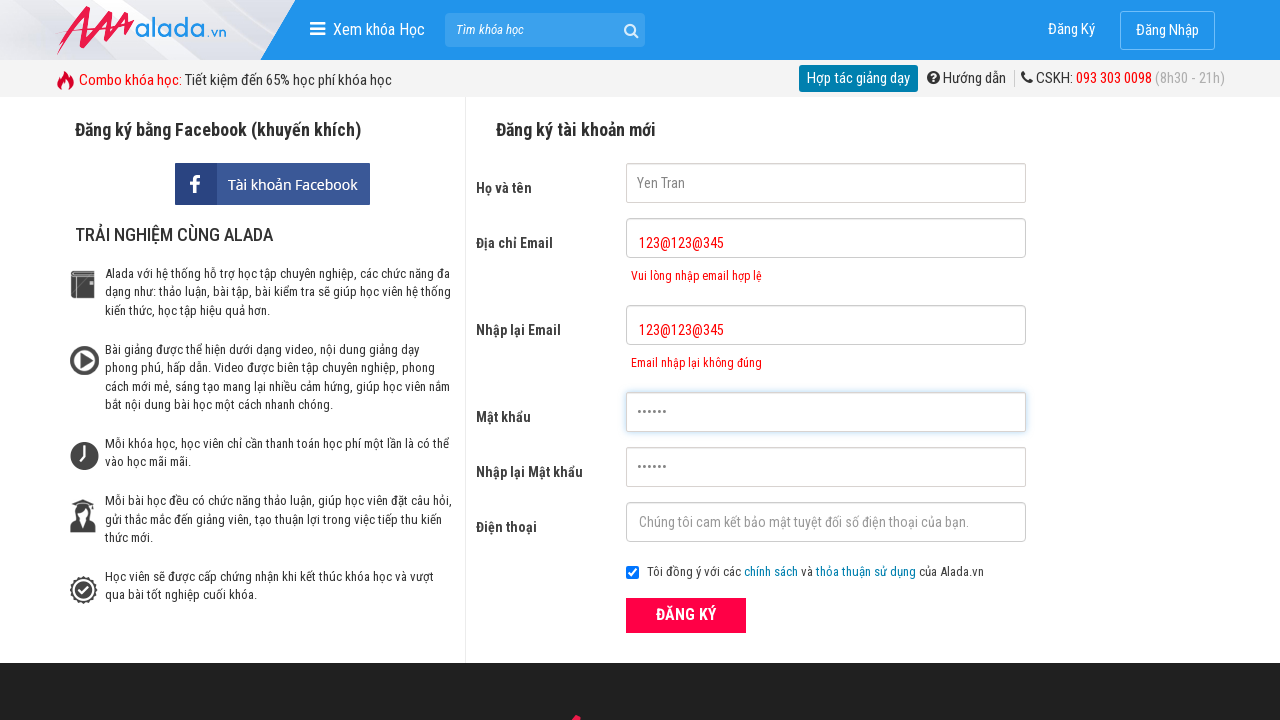

Filled phone field with '0985158197' on #txtPhone
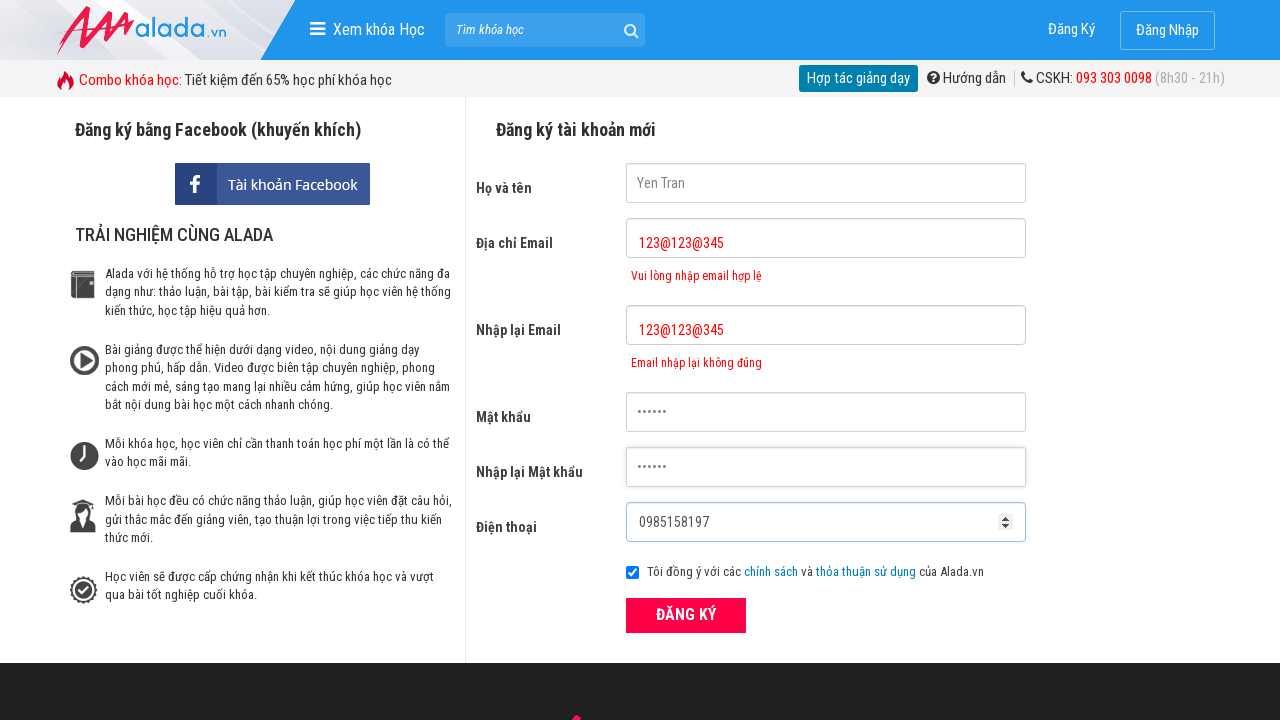

Clicked ĐĂNG KÝ (register) button at (686, 615) on xpath=//form[@id='frmLogin']//button[text()='ĐĂNG KÝ']
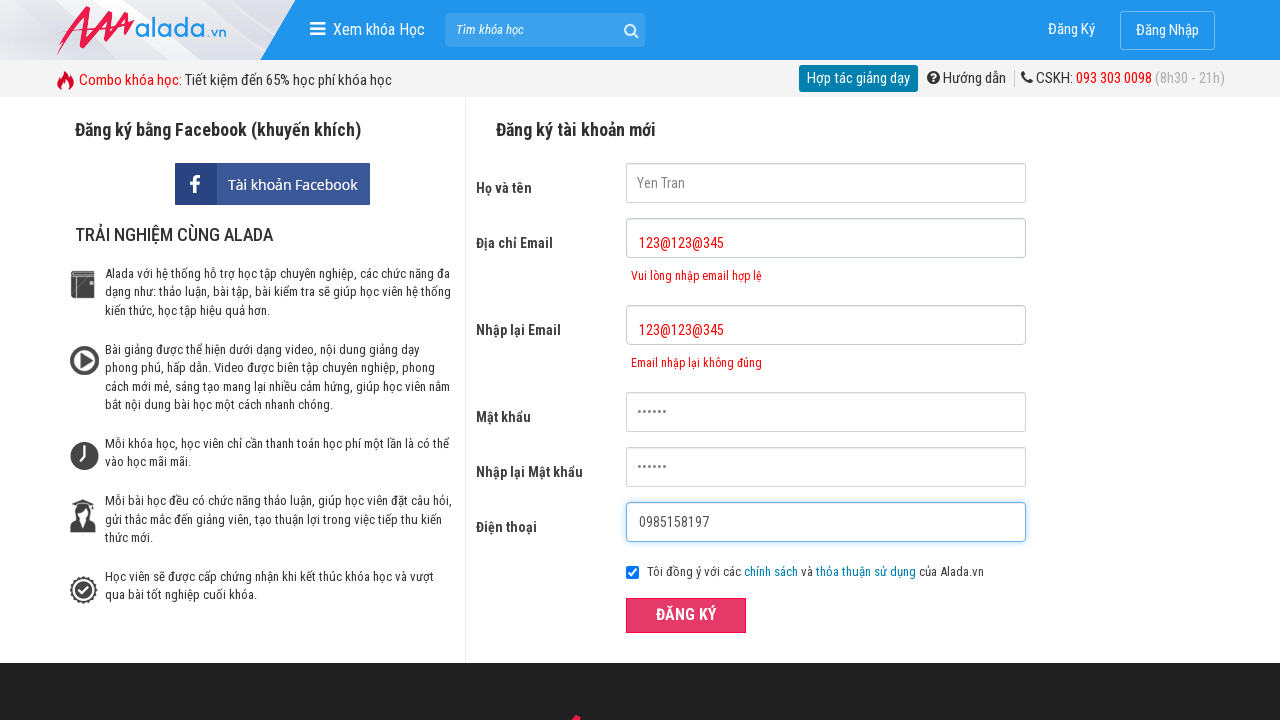

Email validation error message appeared
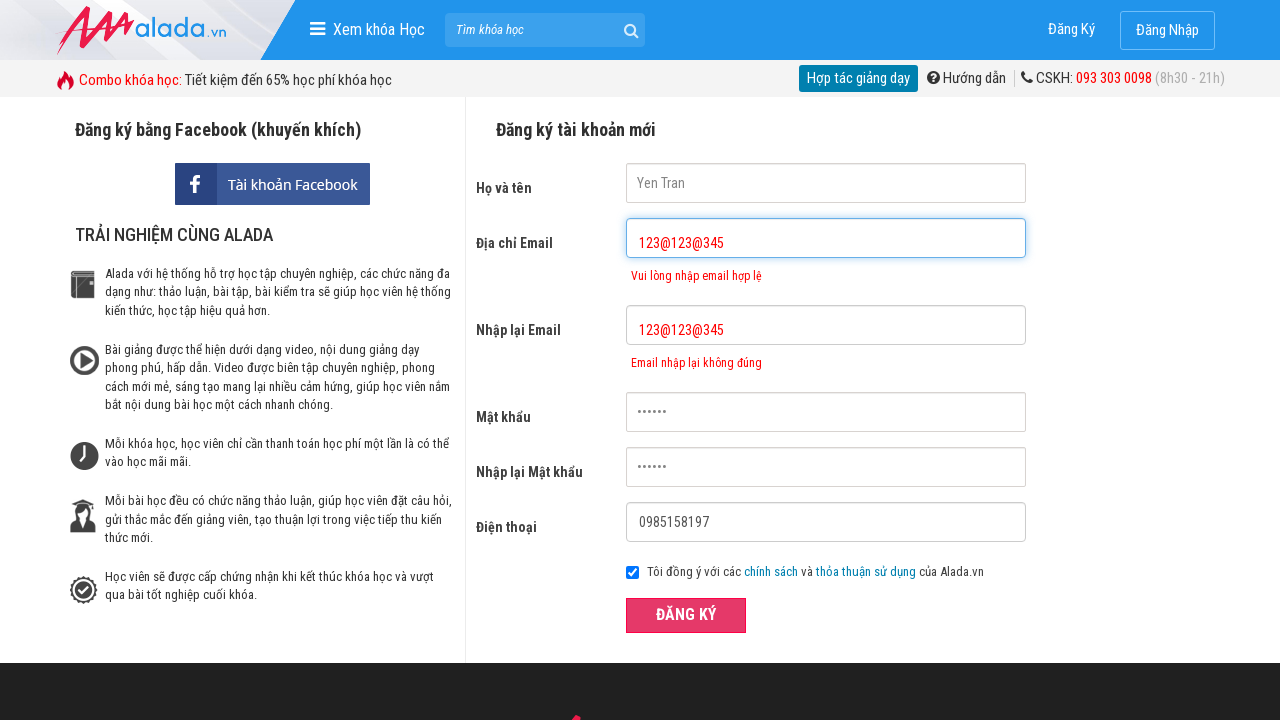

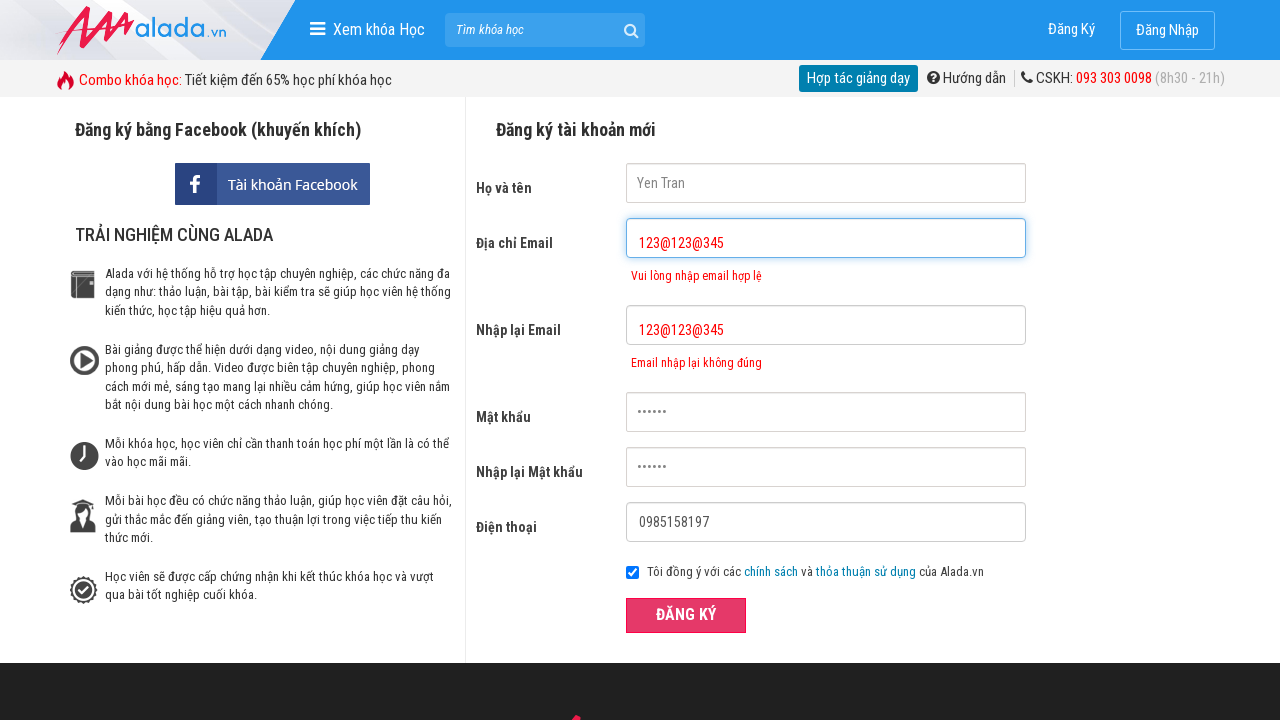